Tests JavaScript prompt dialog handling by clicking a prompt button, entering text into the prompt, and accepting it.

Starting URL: https://selenium08.blogspot.com/2019/07/alert-test.html

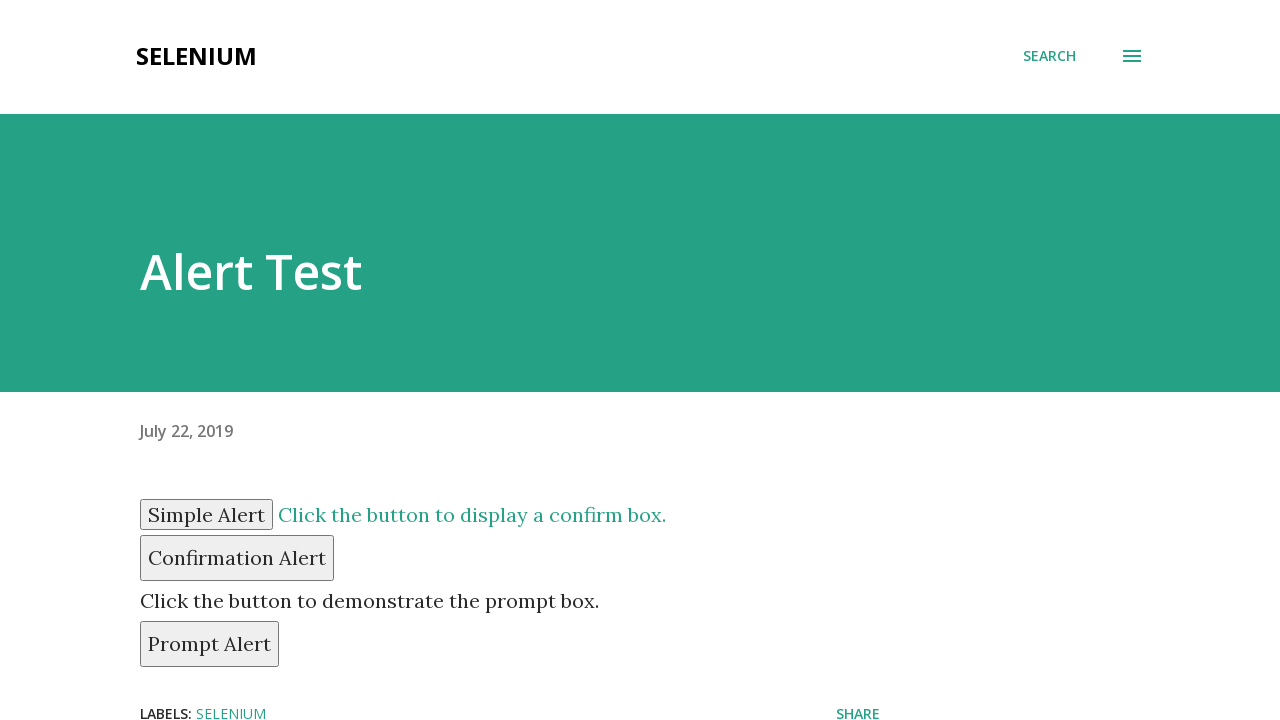

Clicked prompt button to trigger JavaScript prompt dialog at (210, 644) on button#prompt
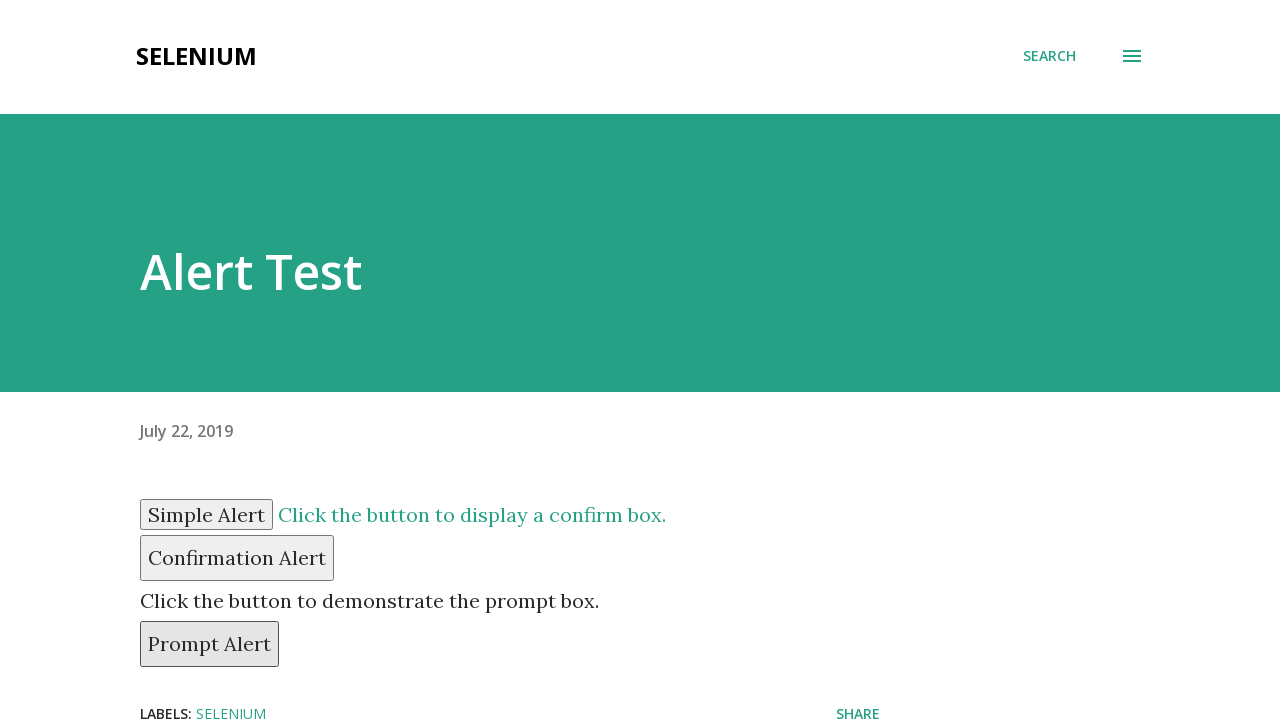

Set up dialog handler to accept prompt with text 'TestUser2024'
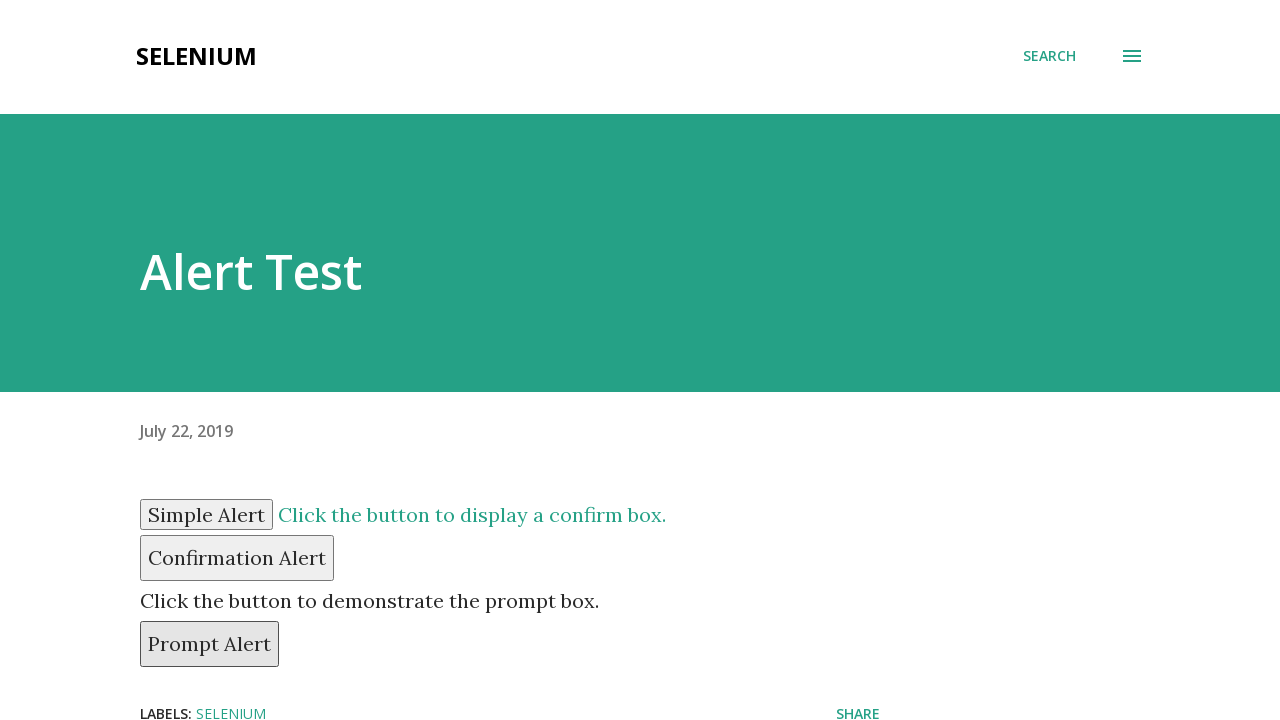

Clicked prompt button again to trigger dialog with handler active at (210, 644) on button#prompt
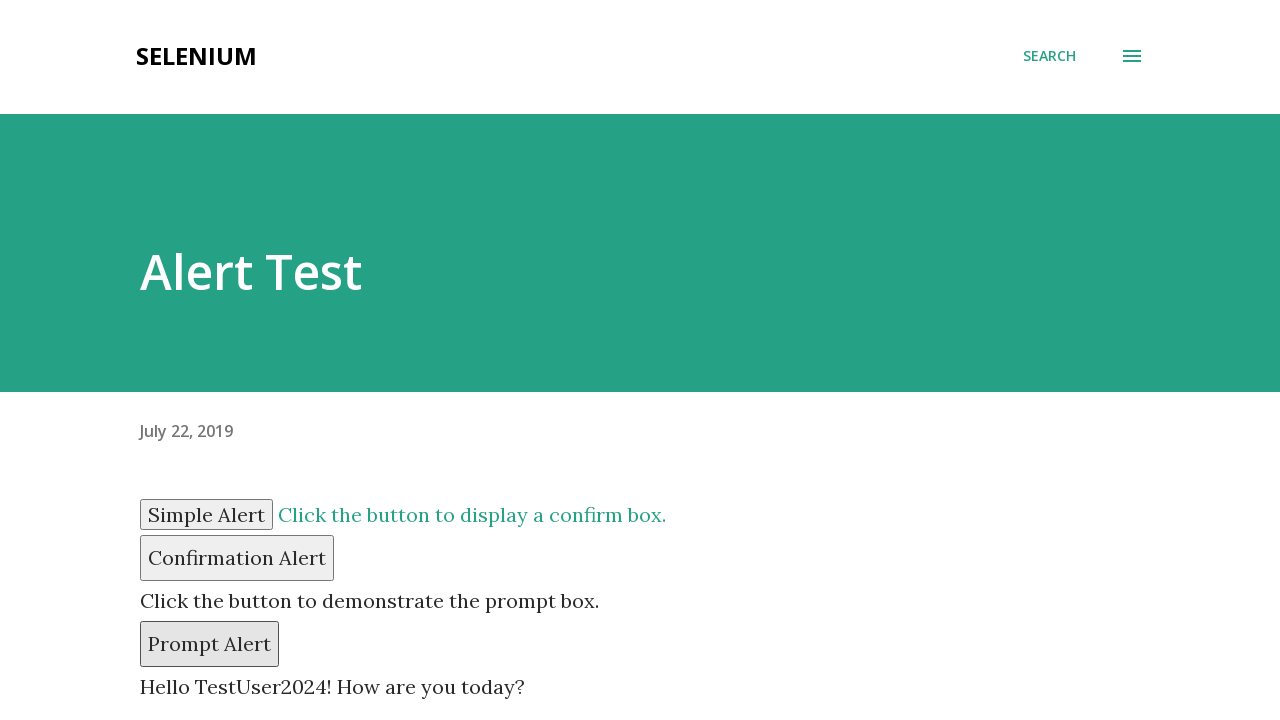

Waited for dialog interaction to complete
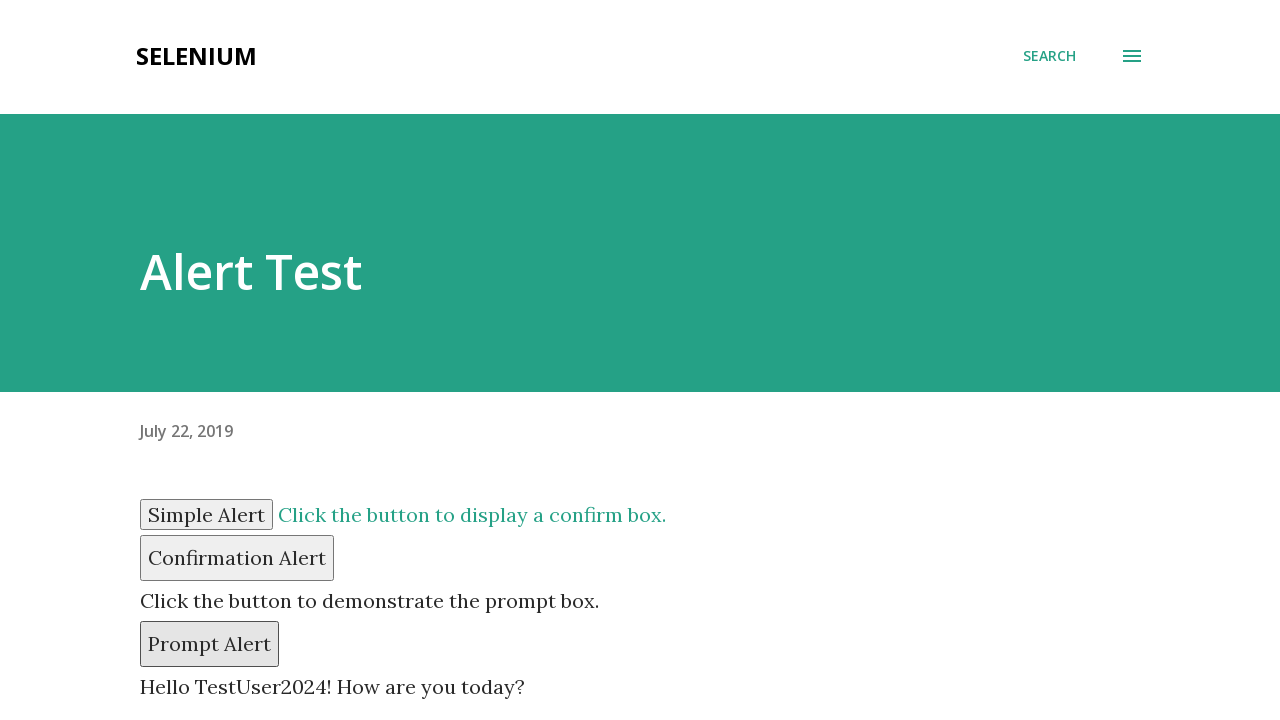

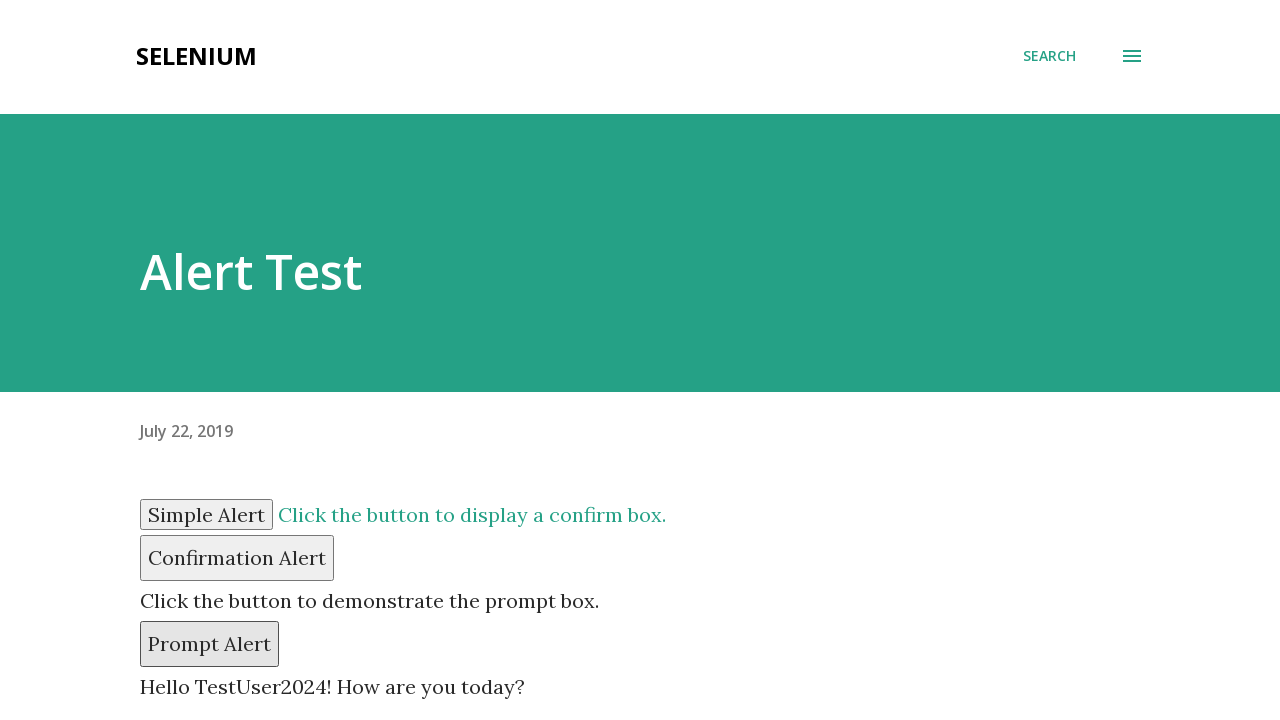